Tests AJIO's search and filter functionality by searching for bags, applying gender and category filters, and verifying that products are displayed

Starting URL: https://www.ajio.com/

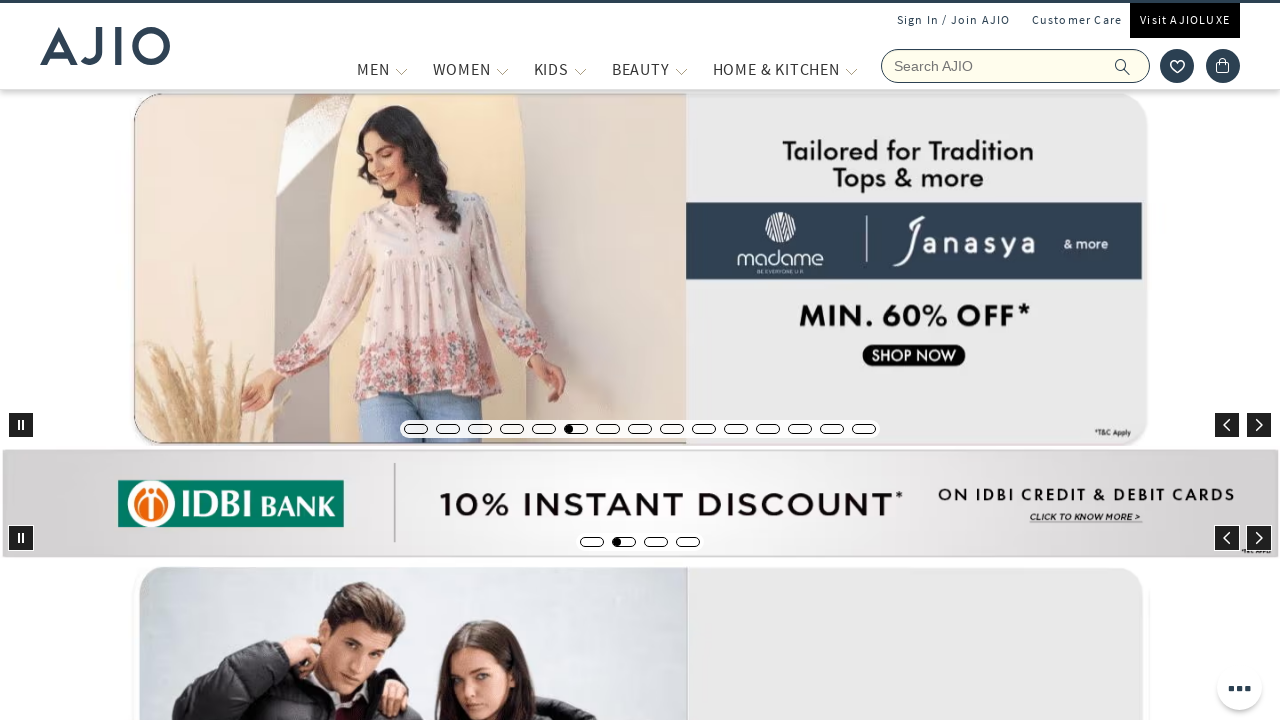

Filled search box with 'Bags' on xpath=//div[@class='searchbar-view']//input[@placeholder='Search AJIO']
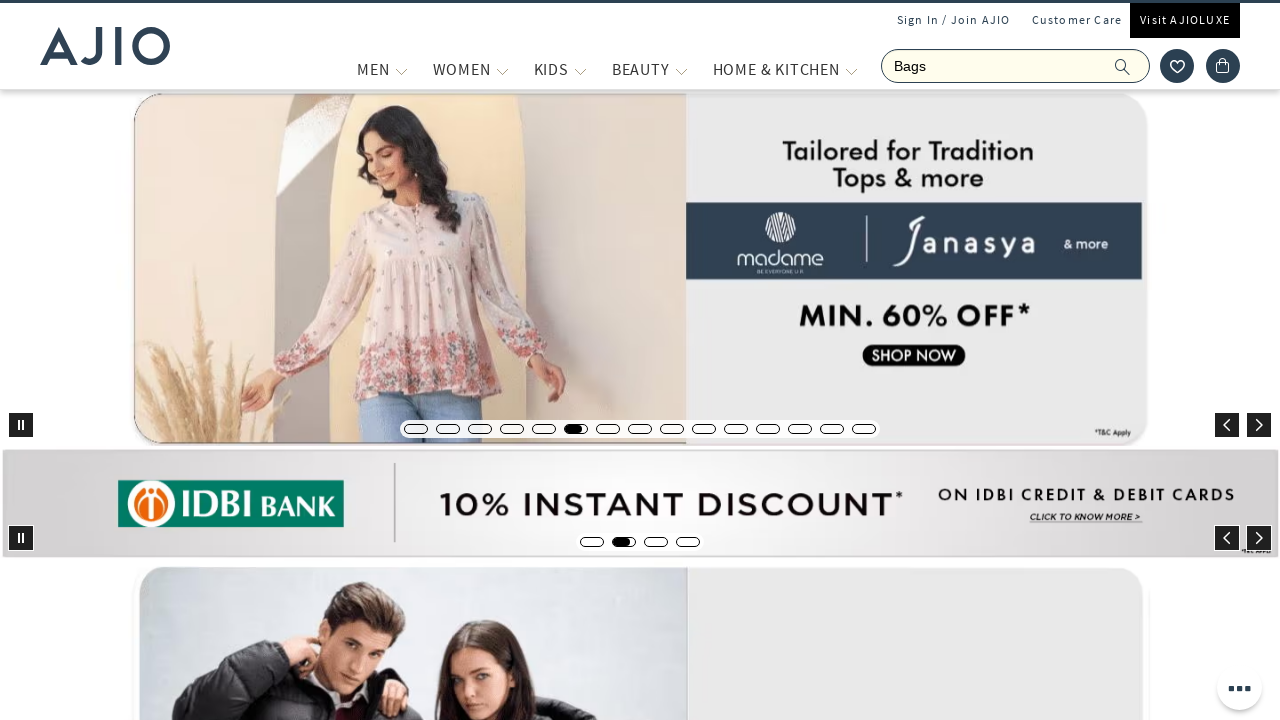

Pressed Enter to search for bags on xpath=//div[@class='searchbar-view']//input[@placeholder='Search AJIO']
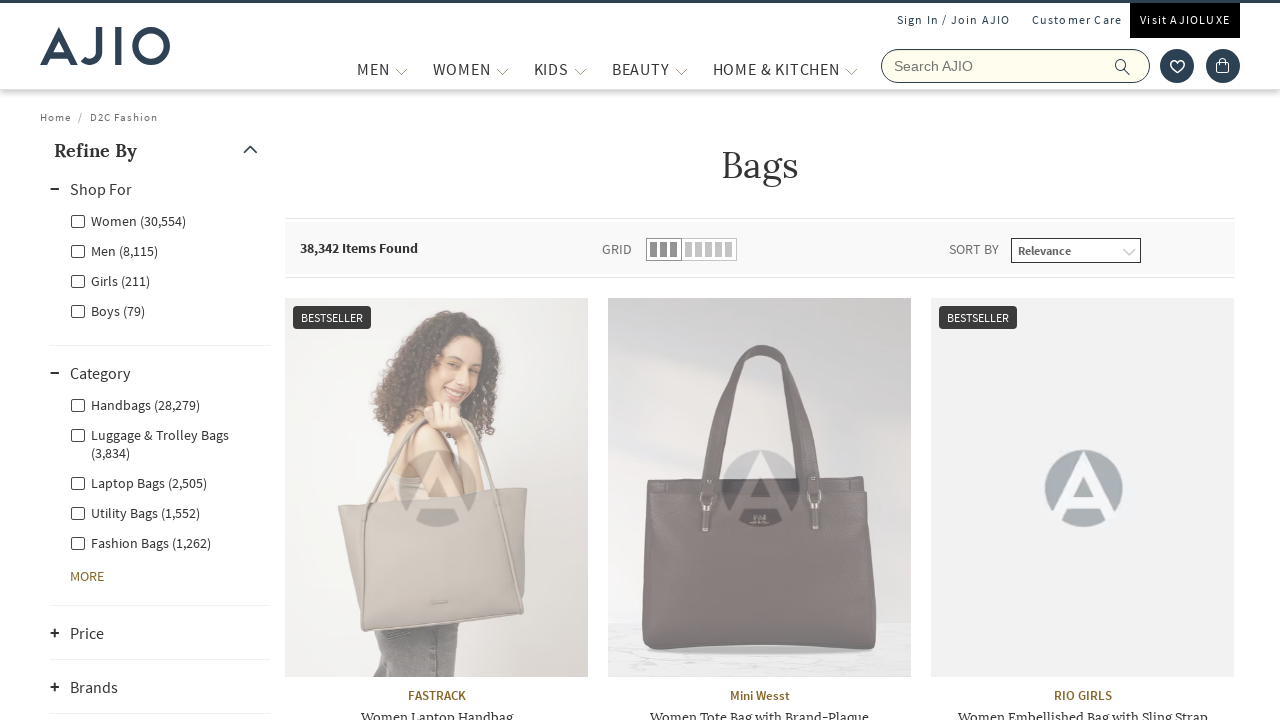

Clicked Men gender filter at (114, 250) on xpath=//input[@id='Men']/following-sibling::label
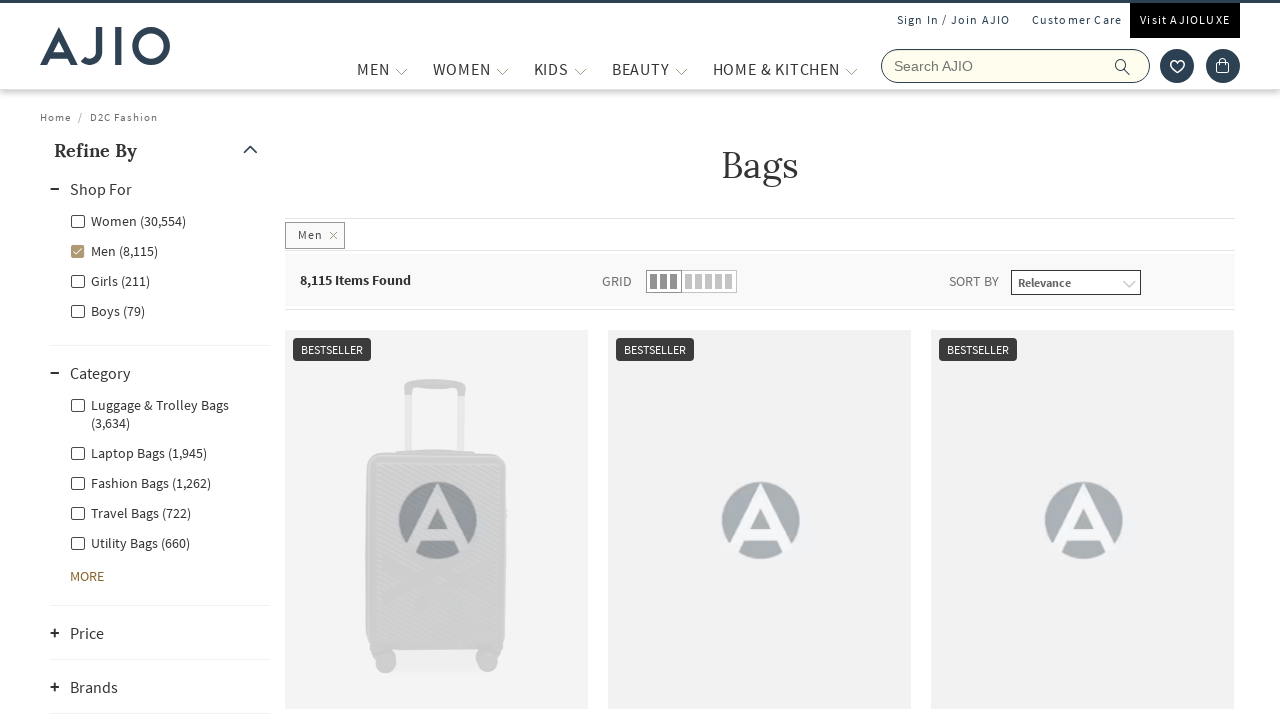

Waited 1 second for Men filter to apply
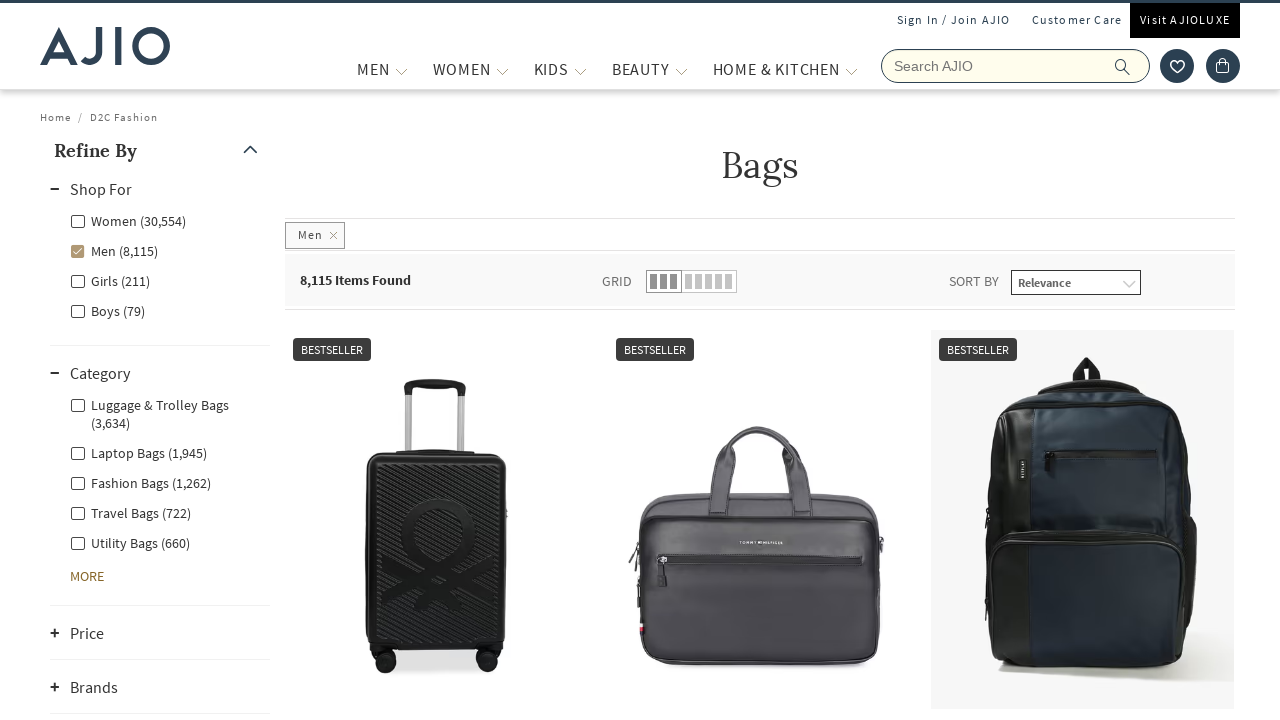

Clicked Men - Fashion Bags category filter at (140, 482) on xpath=//input[@id='Men - Fashion Bags']/following-sibling::label
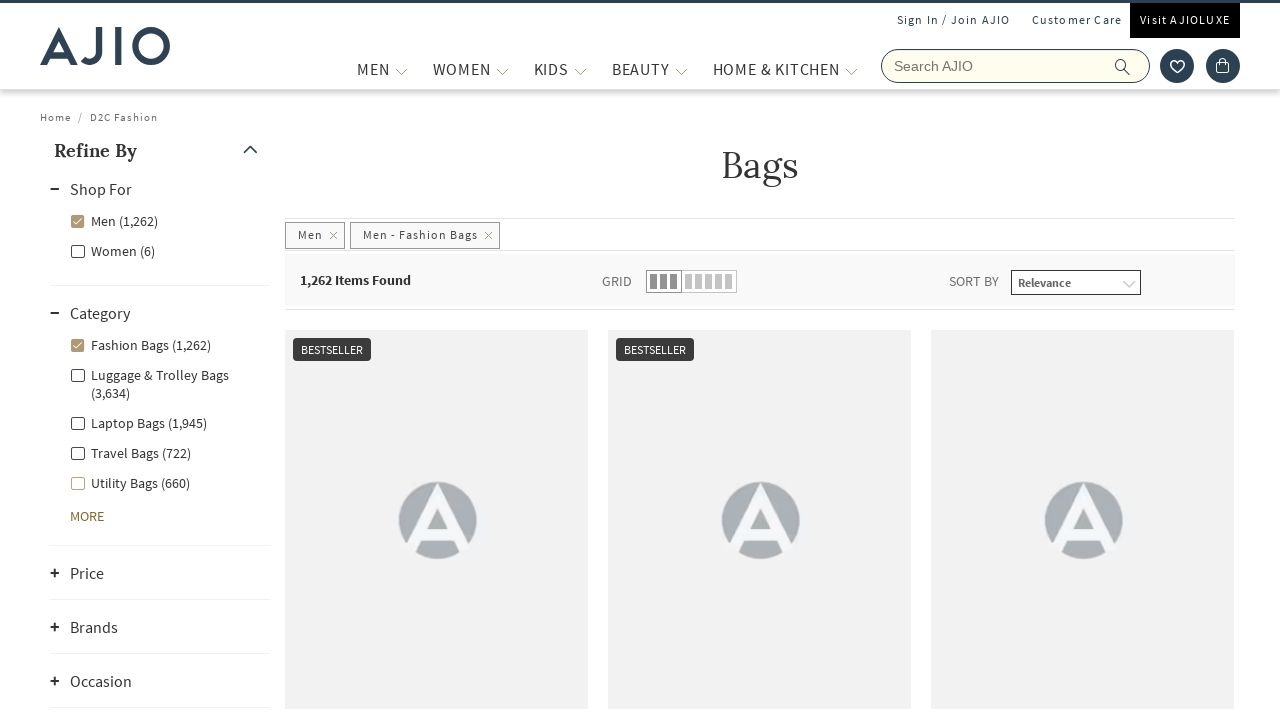

Waited 2 seconds for products to load after filters applied
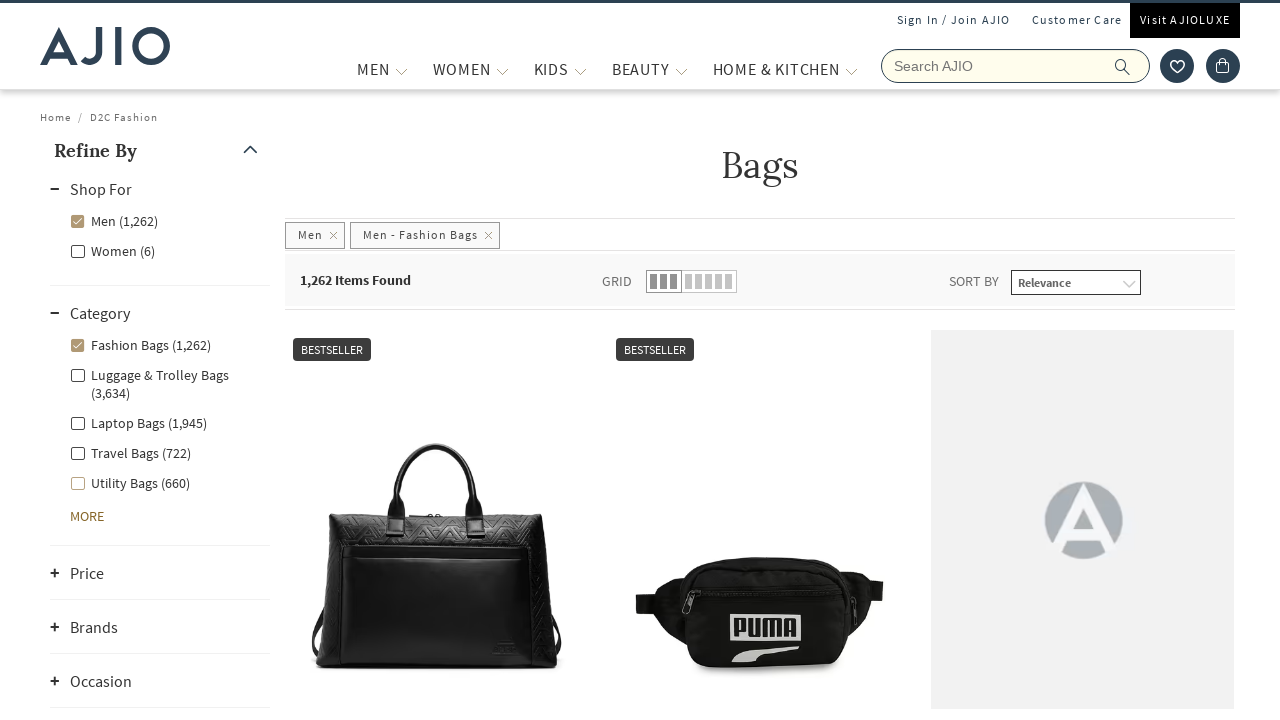

Verified brand elements are present on the page
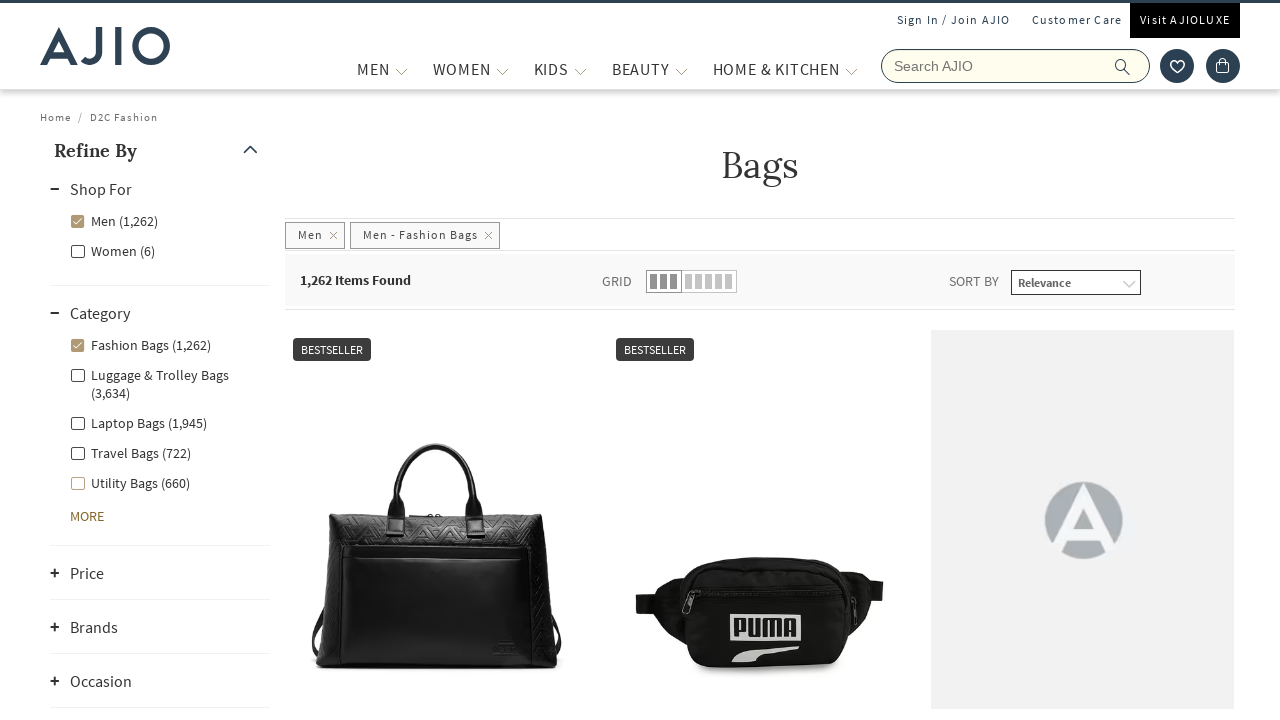

Verified bag name elements are present on the page
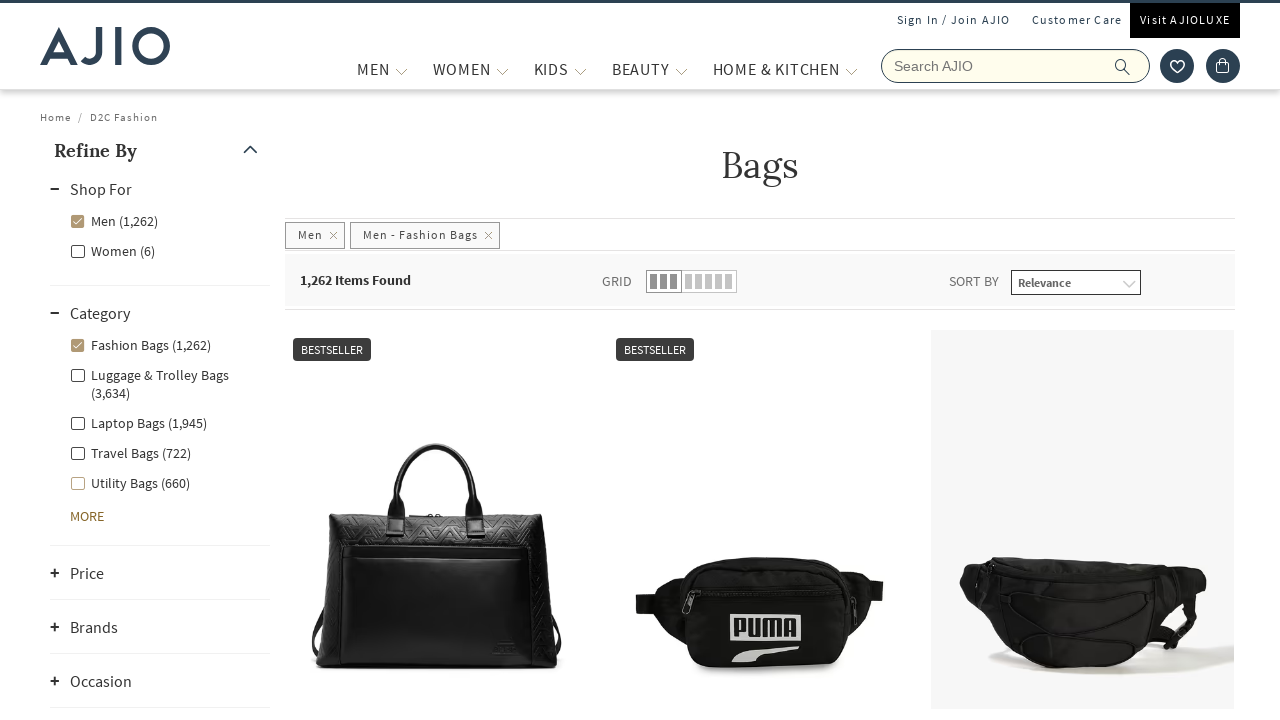

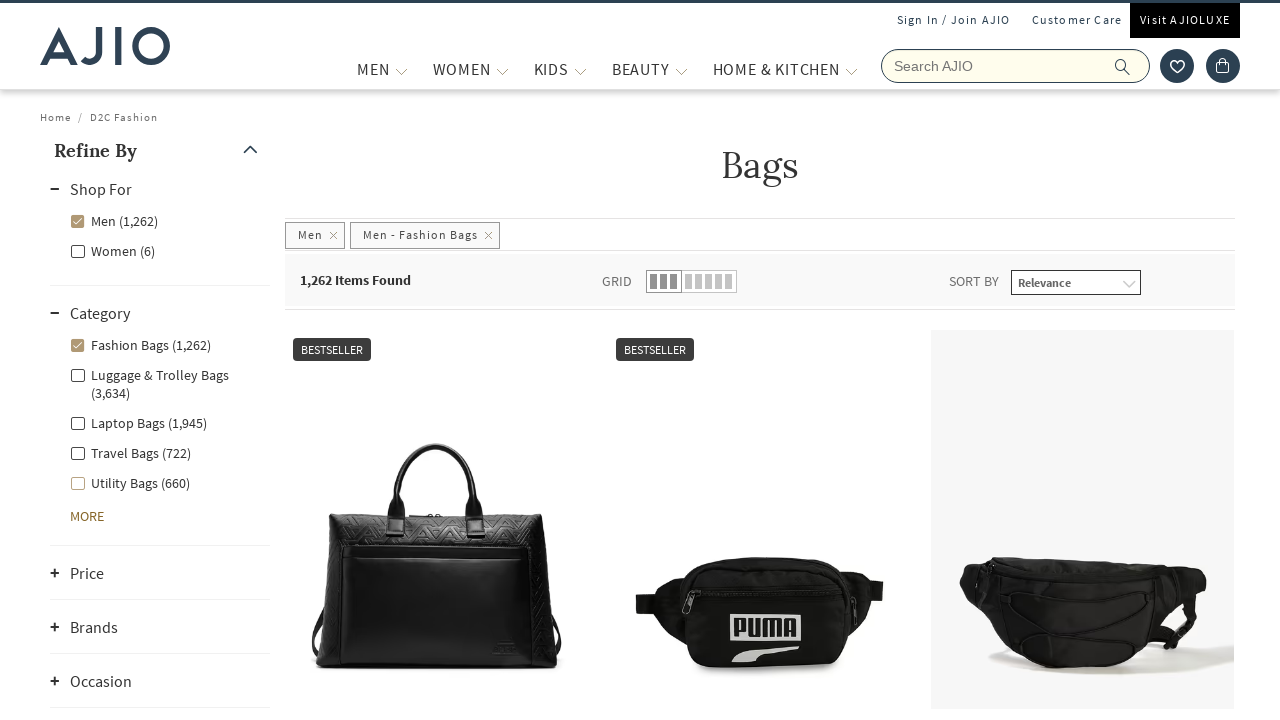